Tests handling of child browser windows/tabs by clicking a button that opens a new tab, switching to that tab, and clicking on a Training link.

Starting URL: https://skpatro.github.io/demo/links

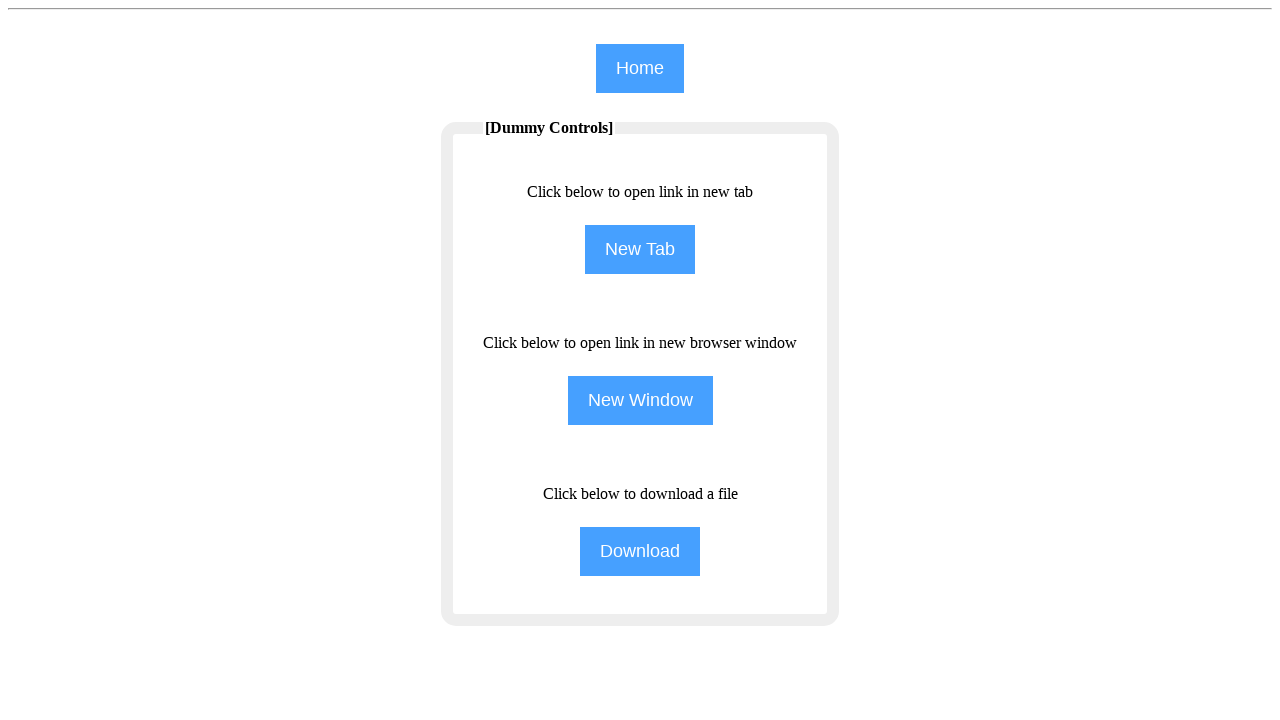

Clicked NewTab button to open a new tab at (640, 250) on input[name='NewTab']
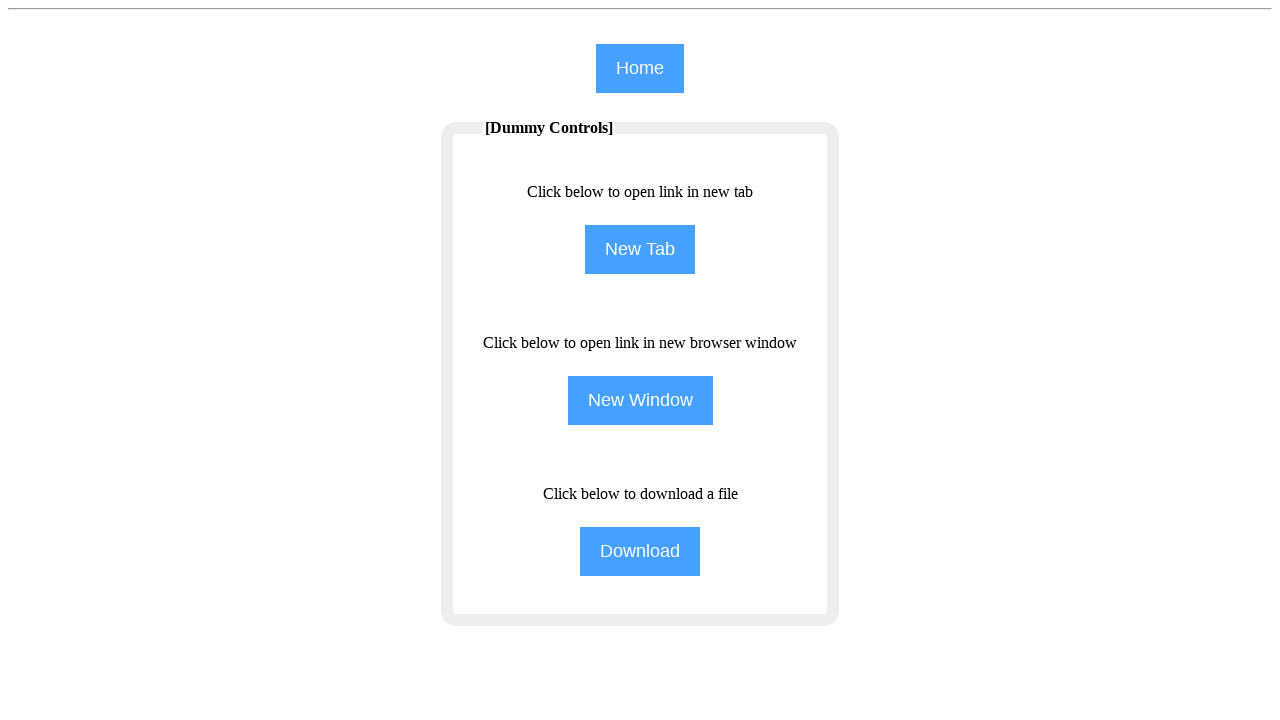

Obtained reference to newly opened tab
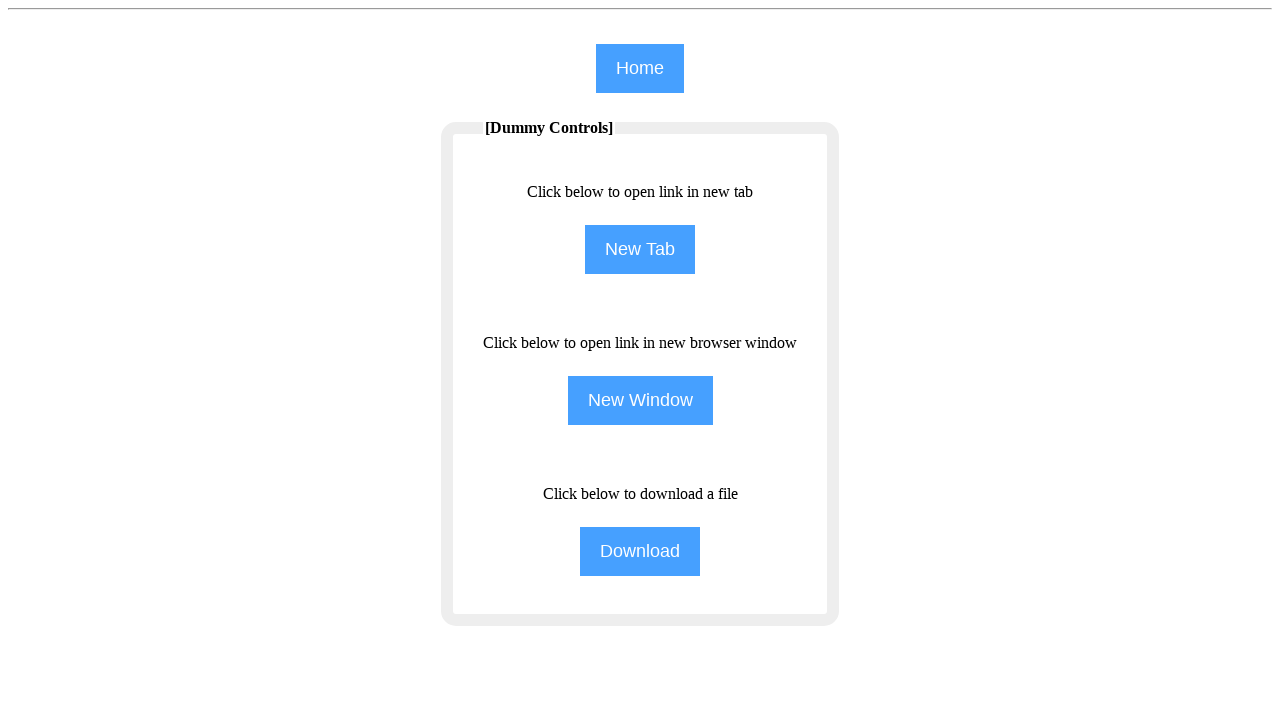

New tab loaded successfully
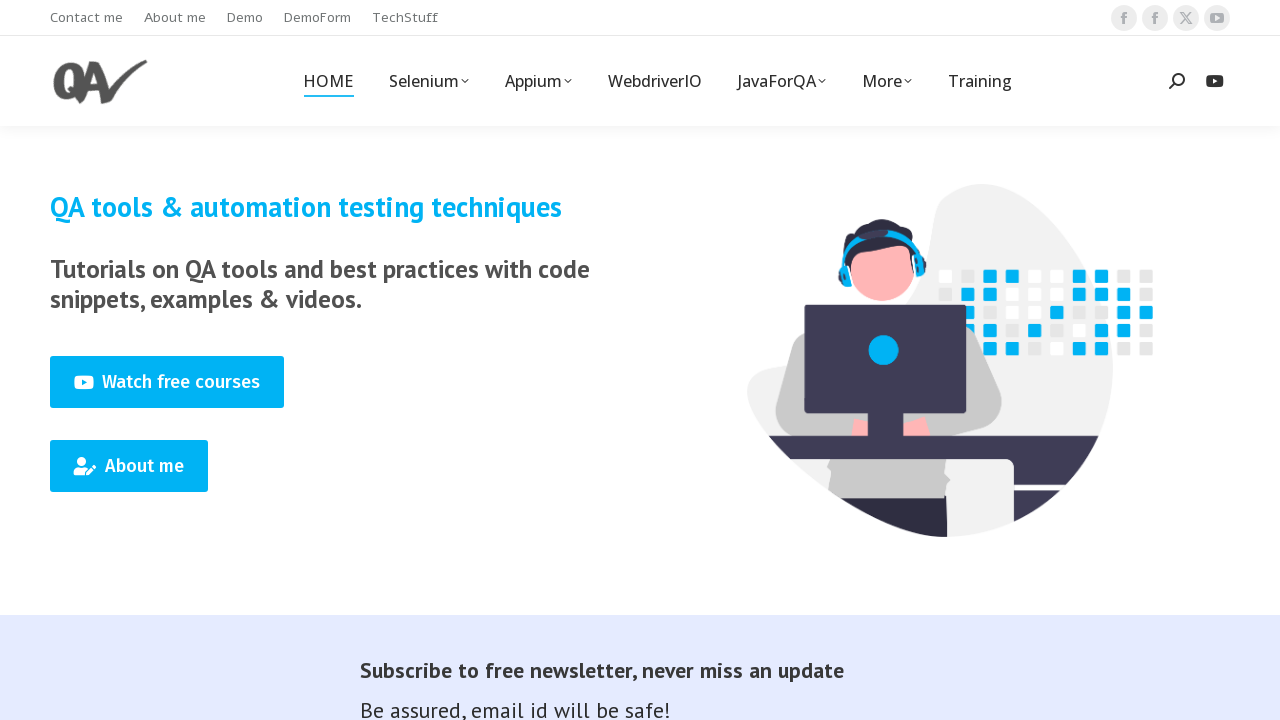

Clicked Training link in the new tab at (980, 81) on xpath=//span[text()='Training']
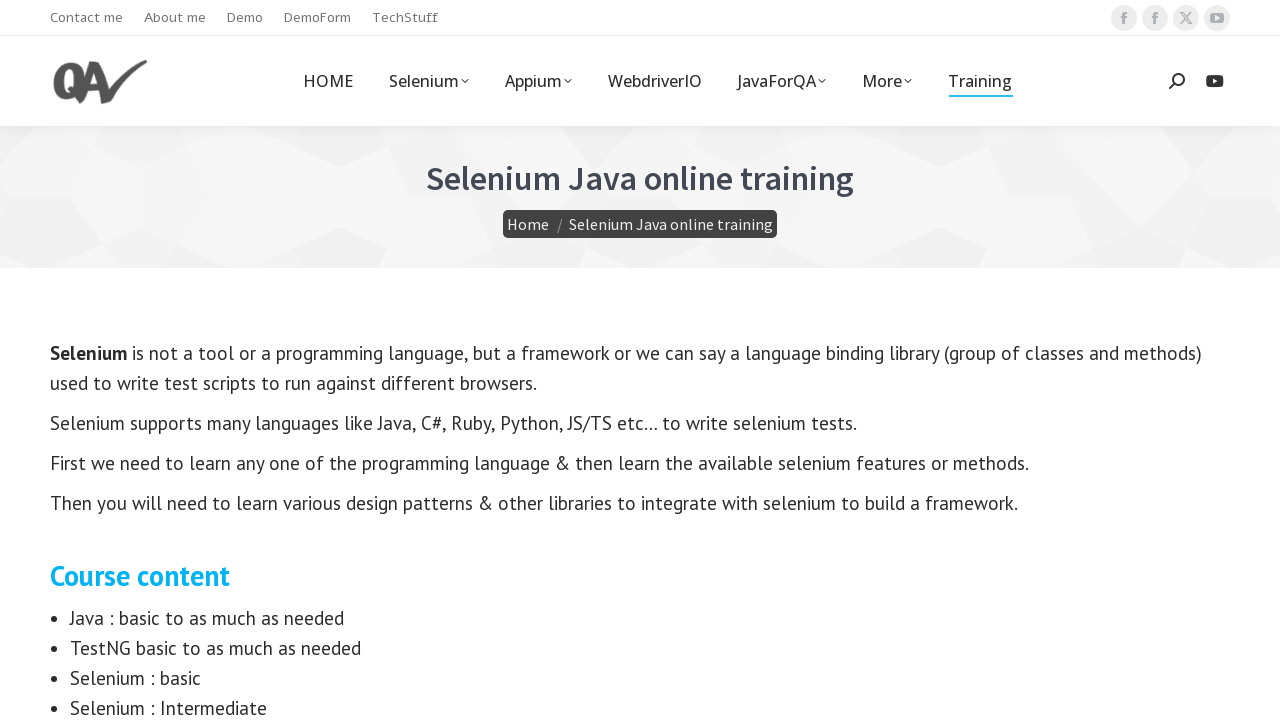

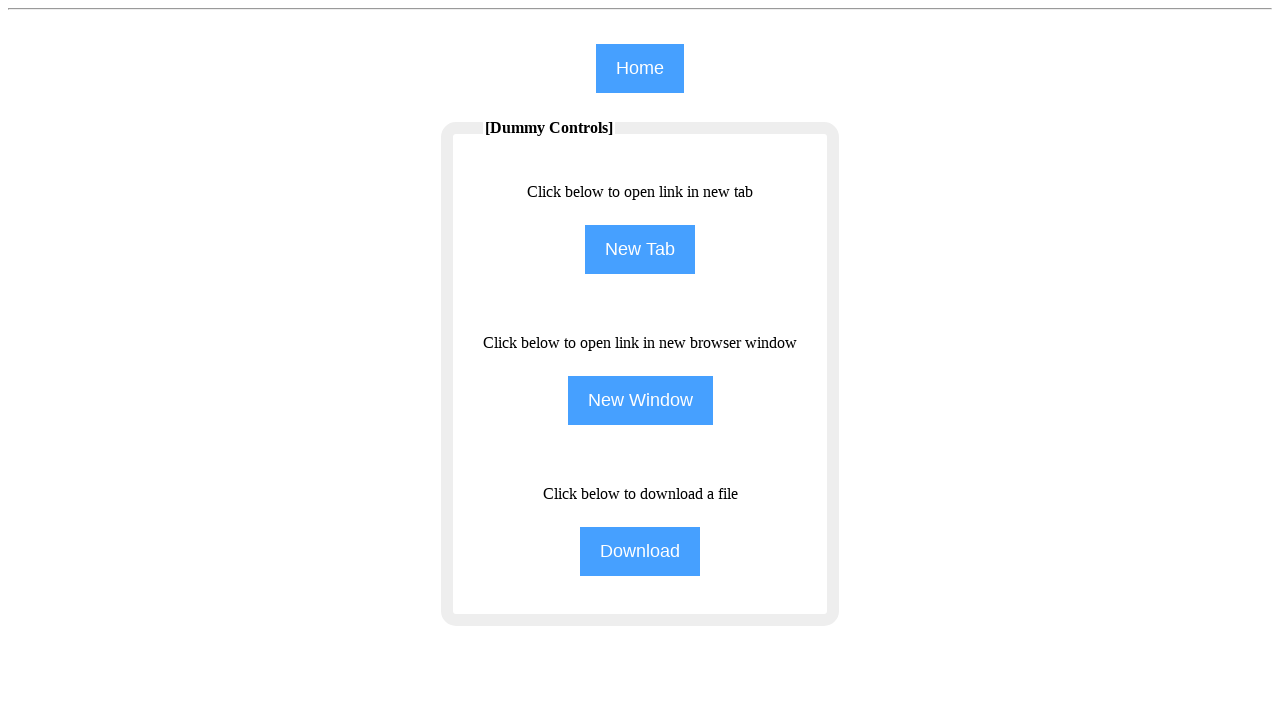